Tests the browser back button functionality when navigating between filter views

Starting URL: https://demo.playwright.dev/todomvc

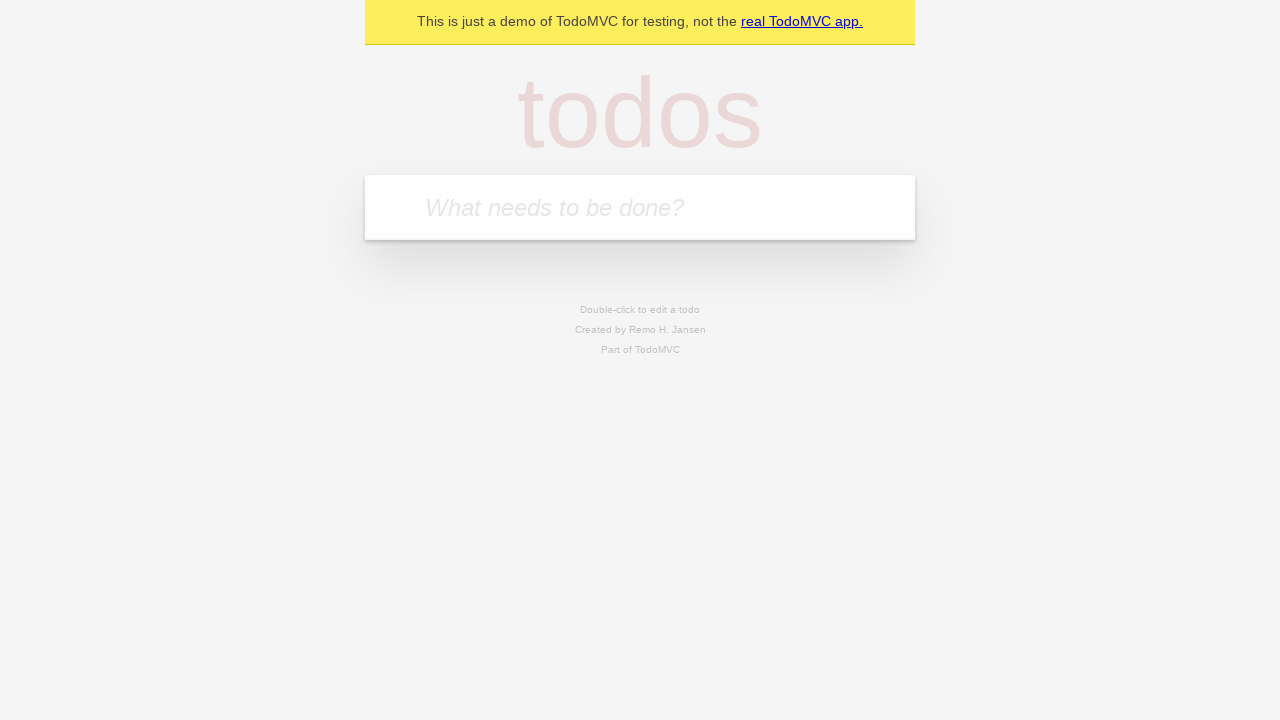

Filled todo input with 'buy some cheese' on internal:attr=[placeholder="What needs to be done?"i]
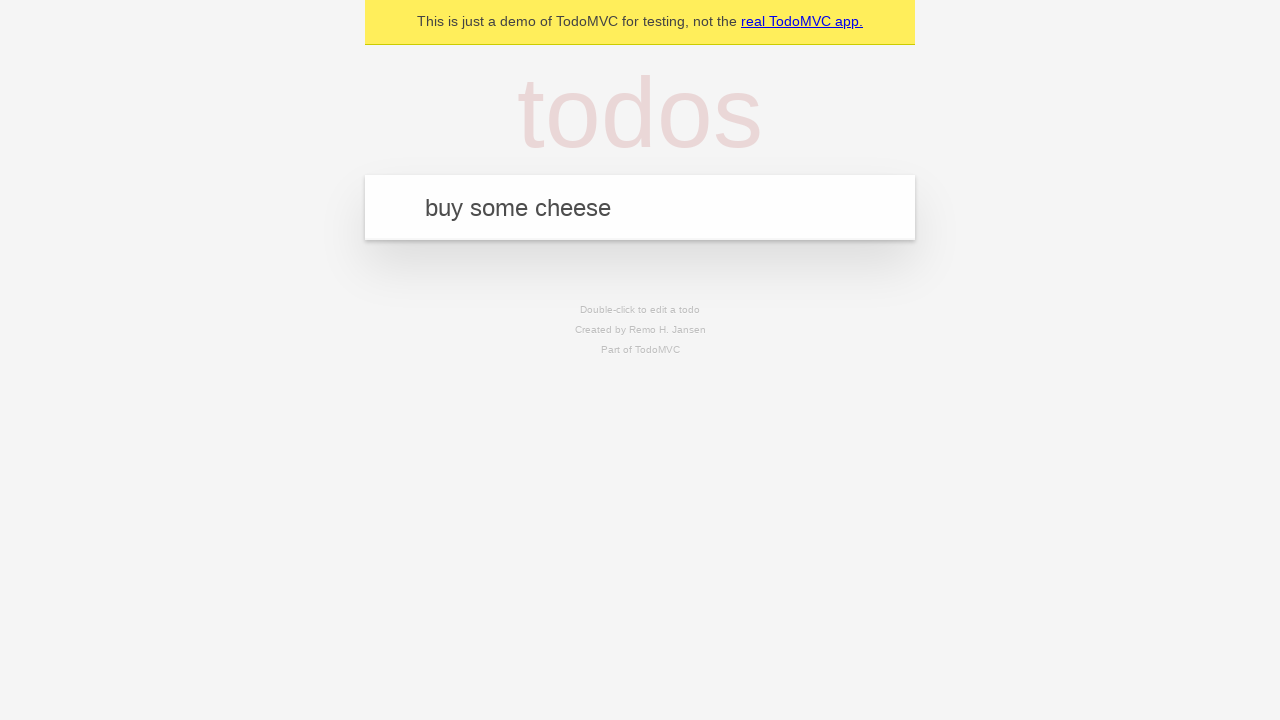

Pressed Enter to create first todo on internal:attr=[placeholder="What needs to be done?"i]
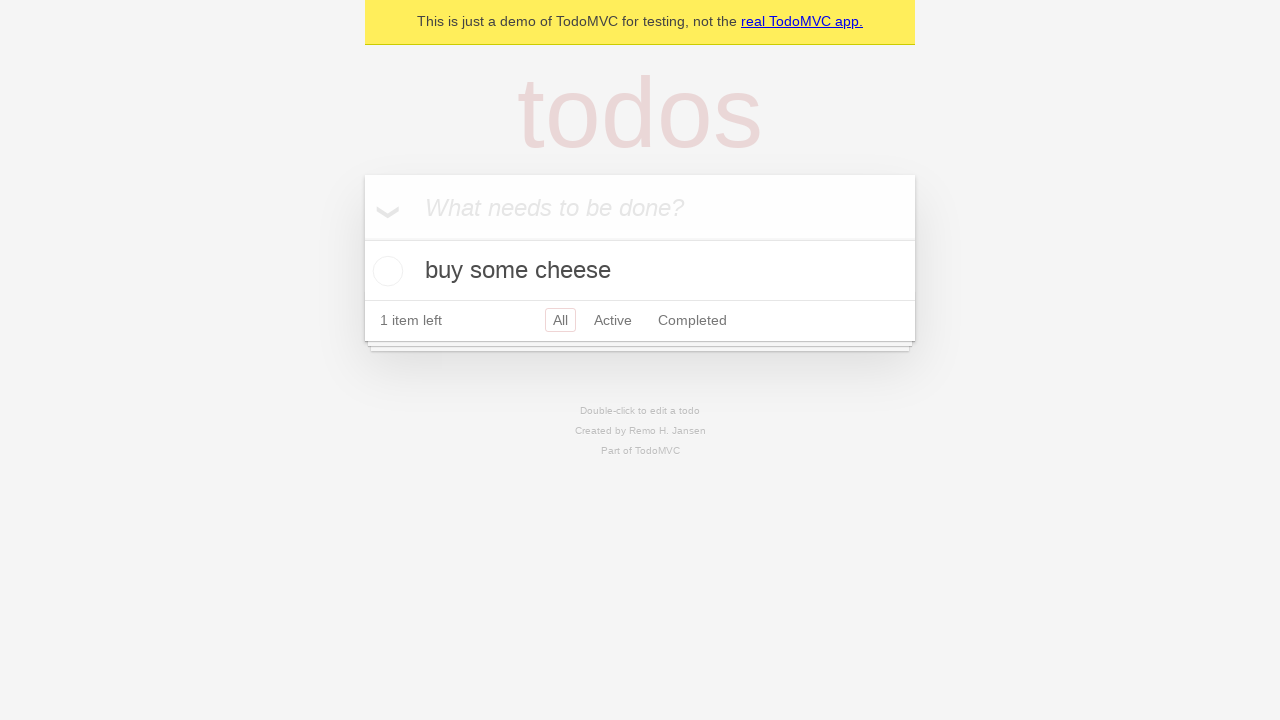

Filled todo input with 'feed the cat' on internal:attr=[placeholder="What needs to be done?"i]
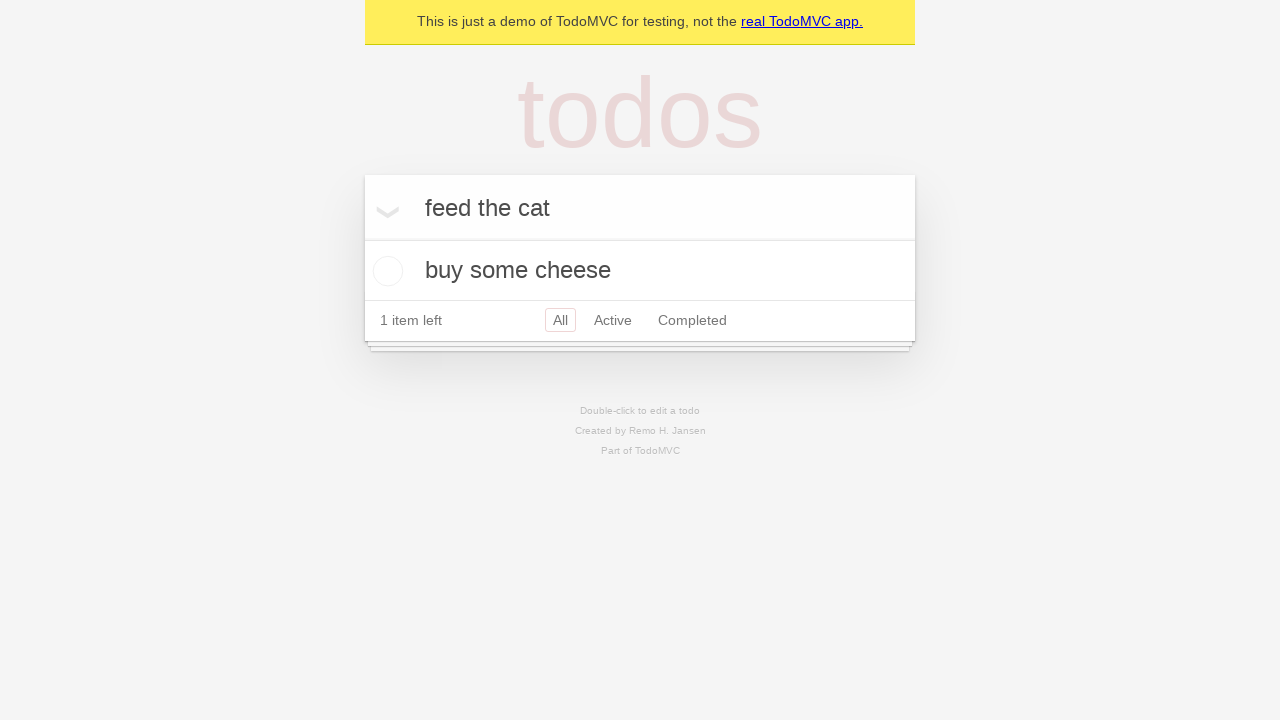

Pressed Enter to create second todo on internal:attr=[placeholder="What needs to be done?"i]
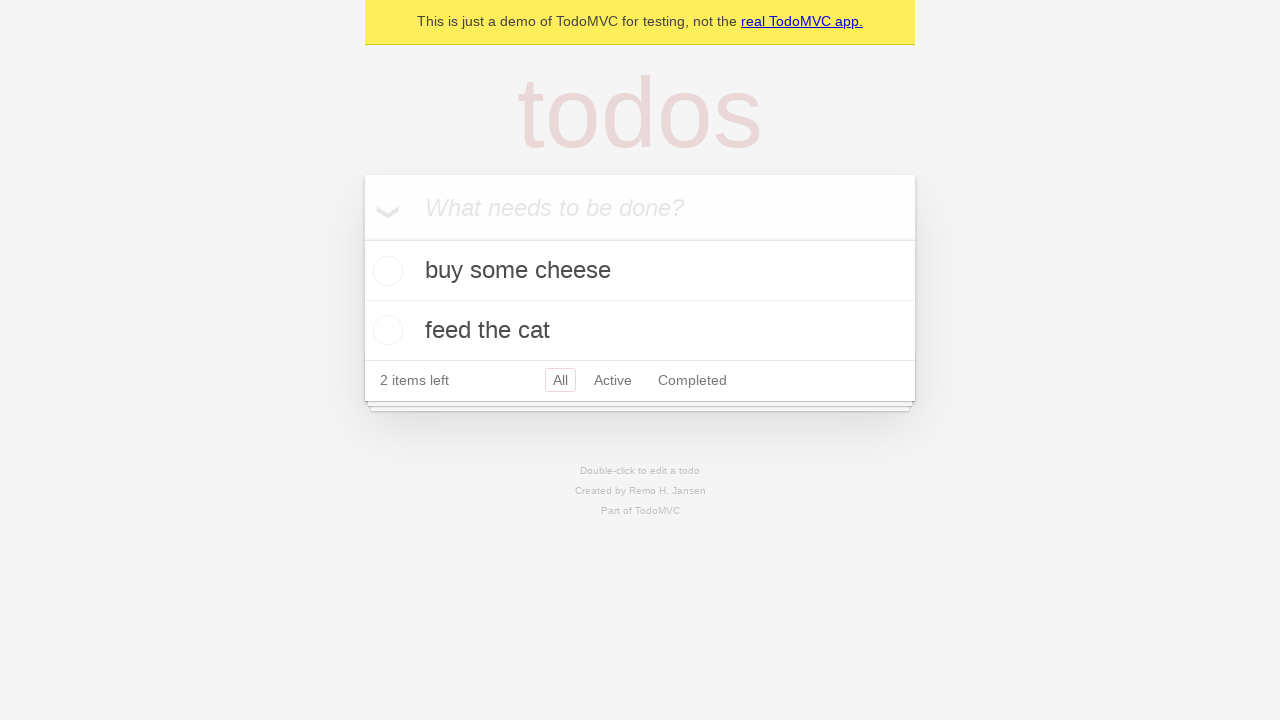

Filled todo input with 'book a doctors appointment' on internal:attr=[placeholder="What needs to be done?"i]
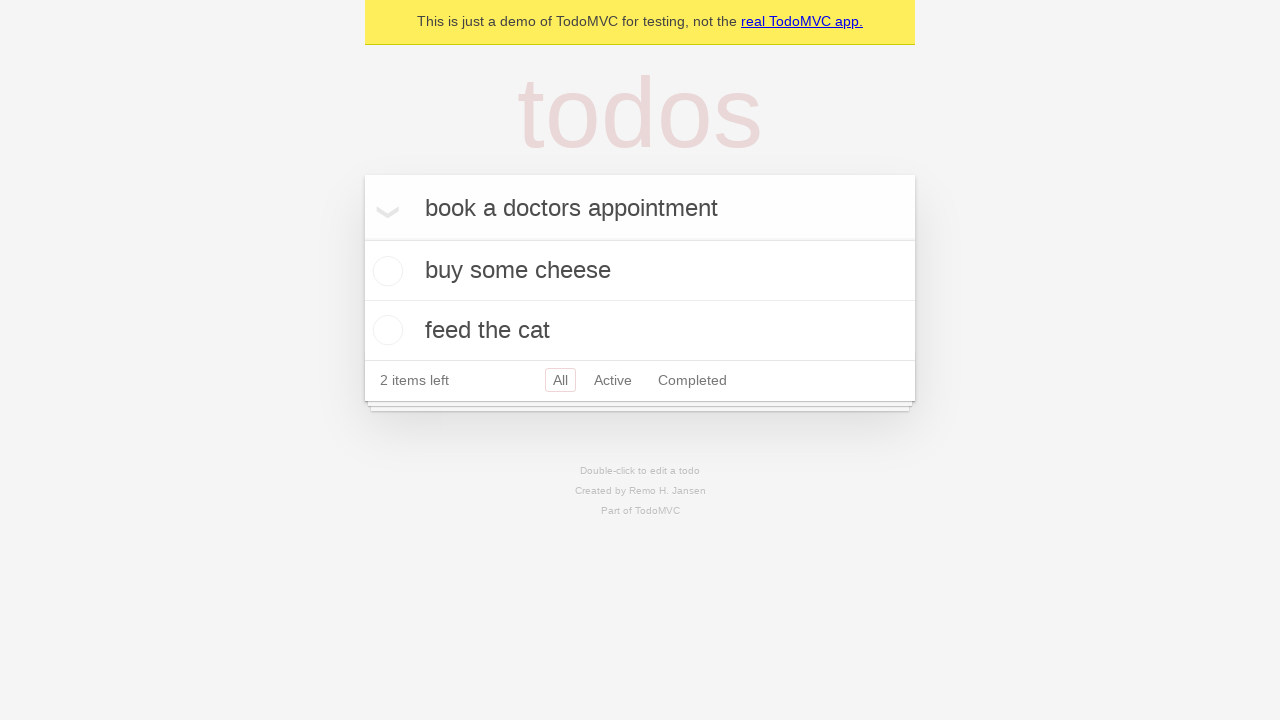

Pressed Enter to create third todo on internal:attr=[placeholder="What needs to be done?"i]
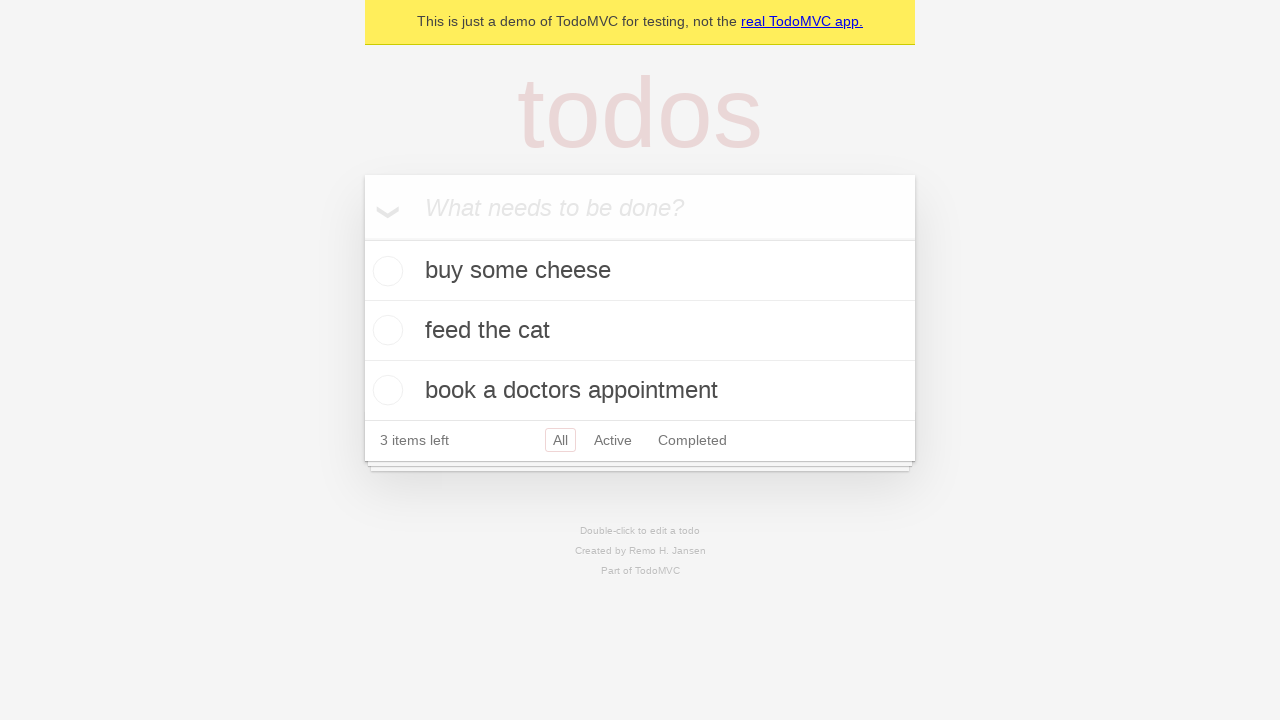

Waited for all three todos to be created
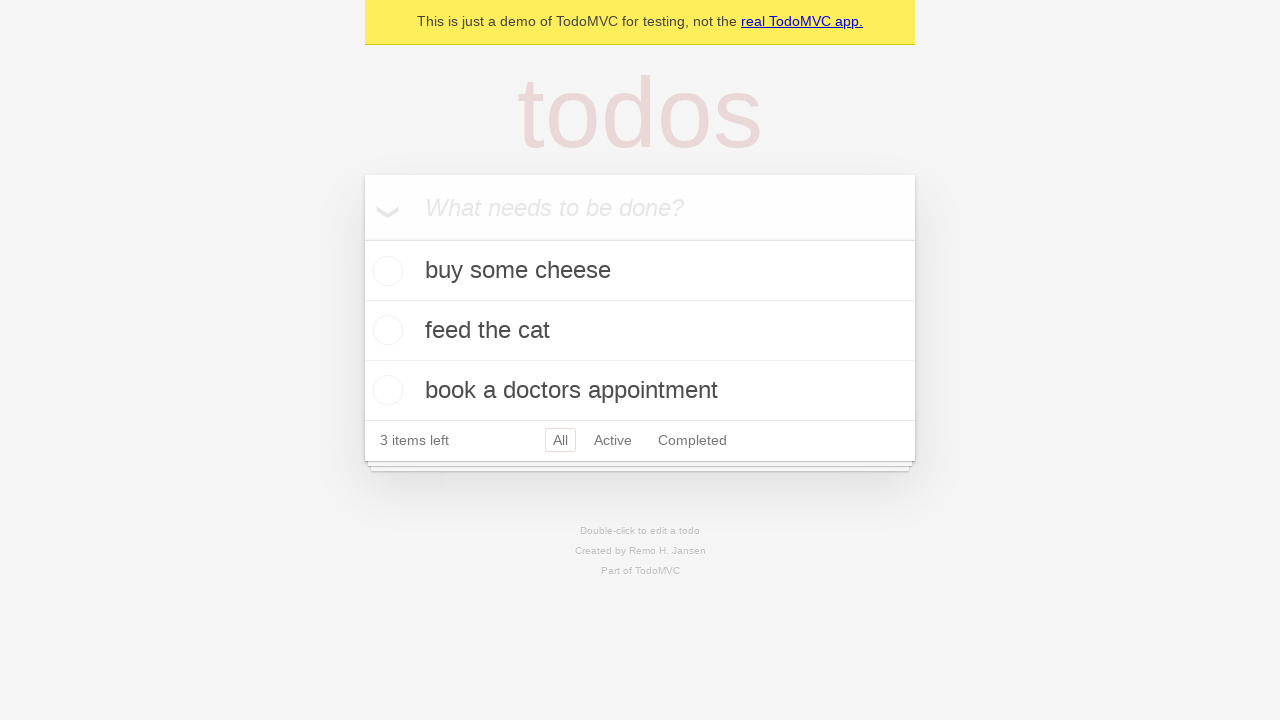

Checked the second todo item at (385, 330) on [data-testid='todo-item'] >> nth=1 >> internal:role=checkbox
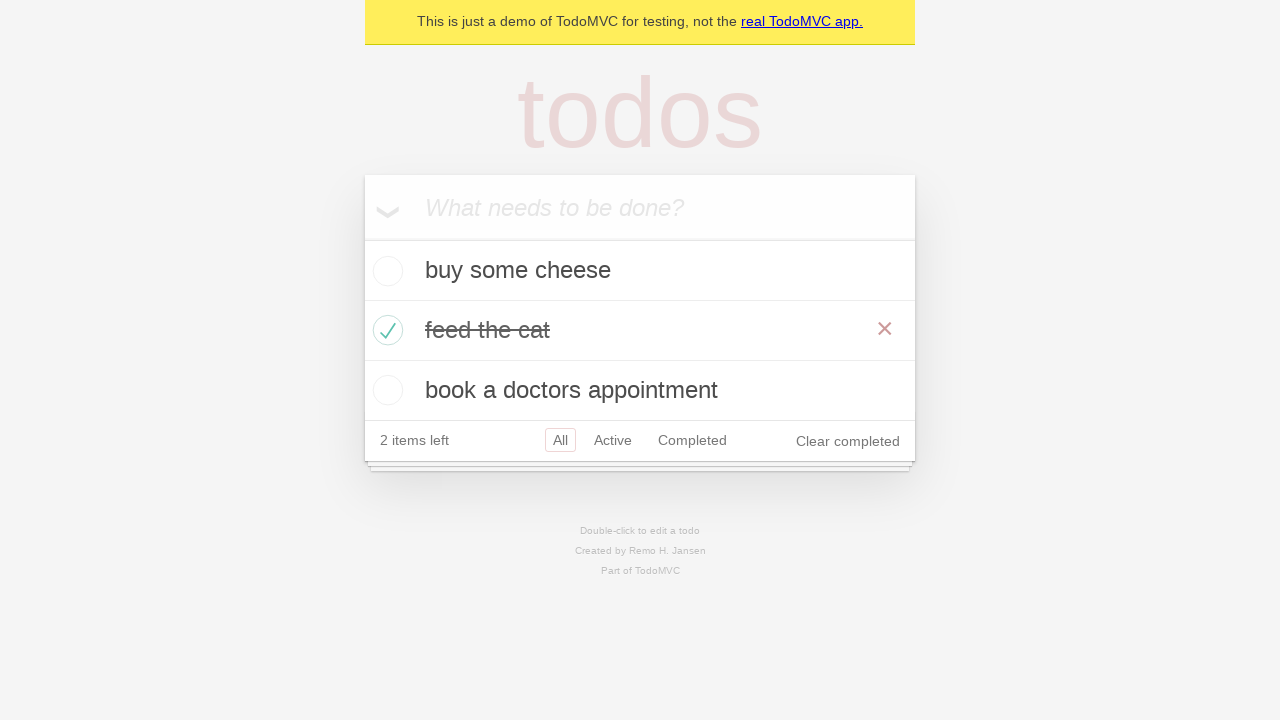

Clicked 'All' filter link at (560, 440) on internal:role=link[name="All"i]
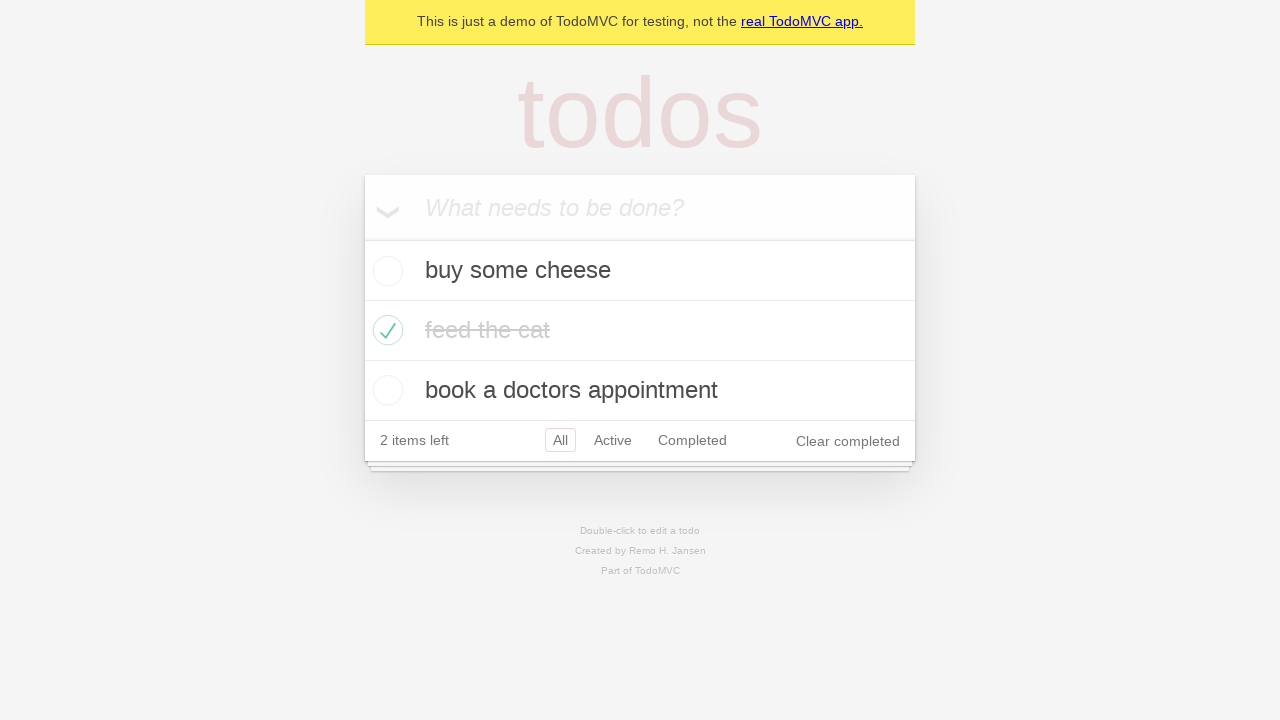

Clicked 'Active' filter link at (613, 440) on internal:role=link[name="Active"i]
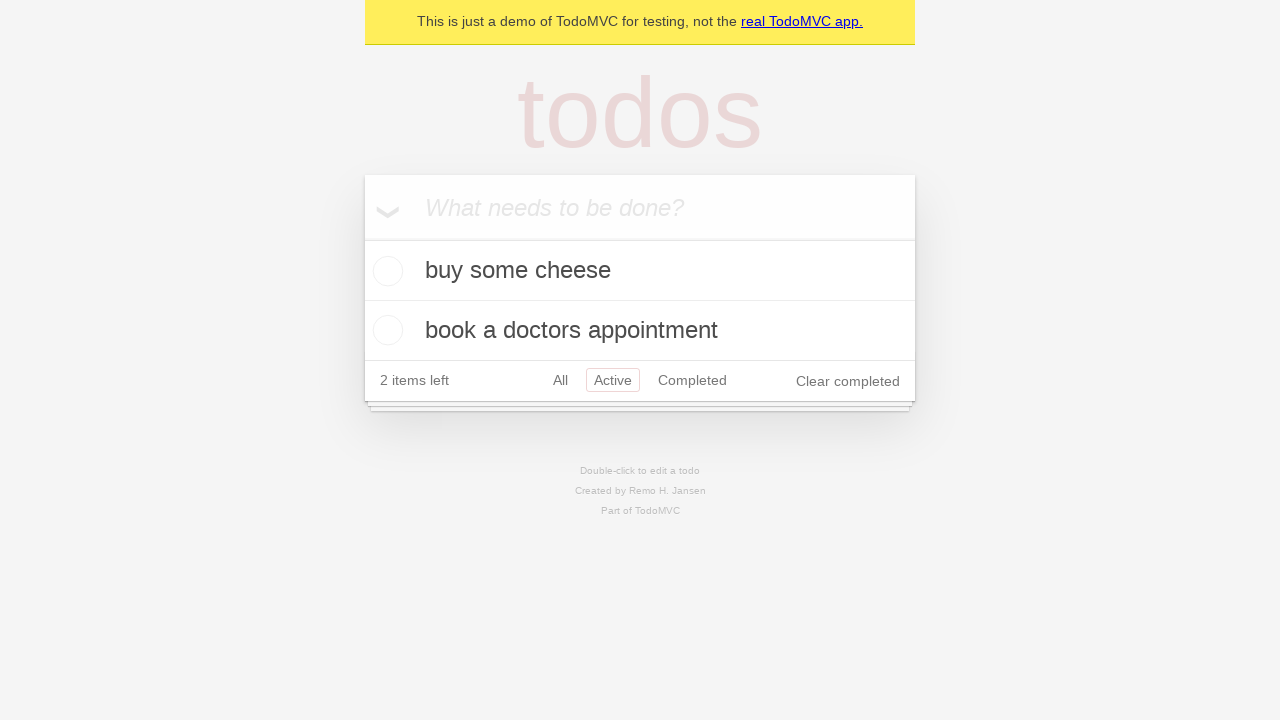

Clicked 'Completed' filter link at (692, 380) on internal:role=link[name="Completed"i]
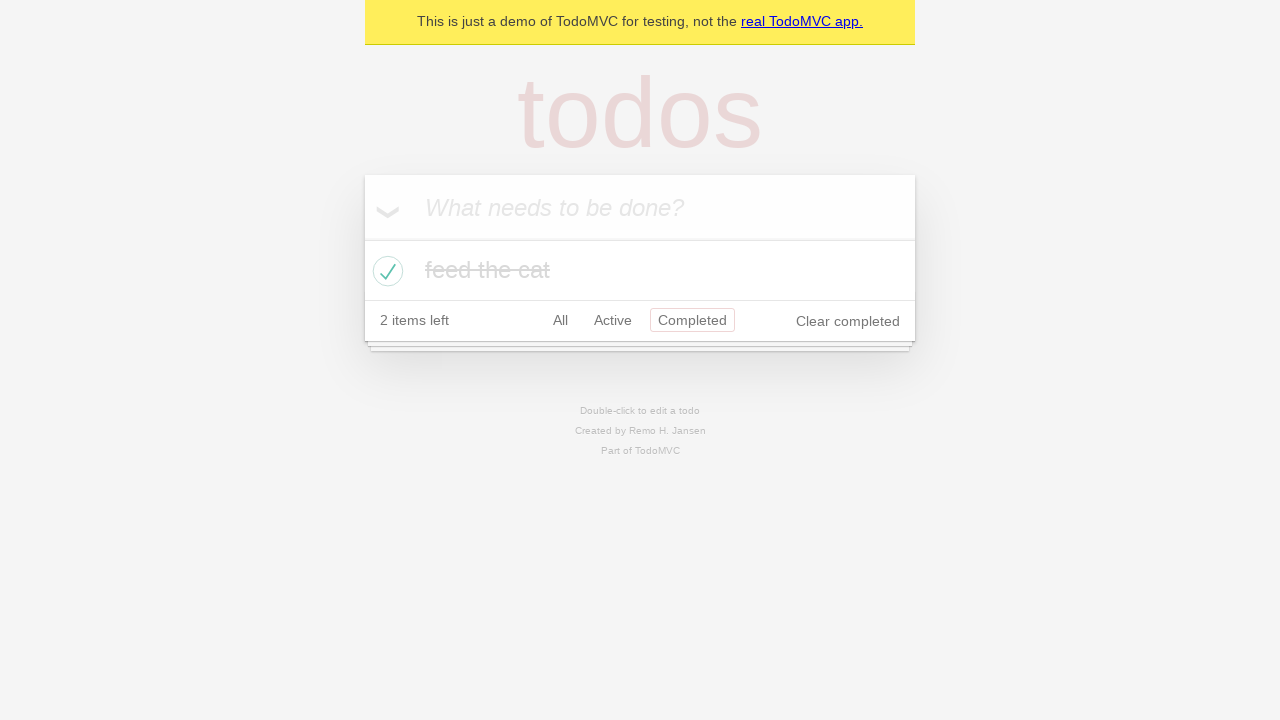

Navigated back once using browser back button
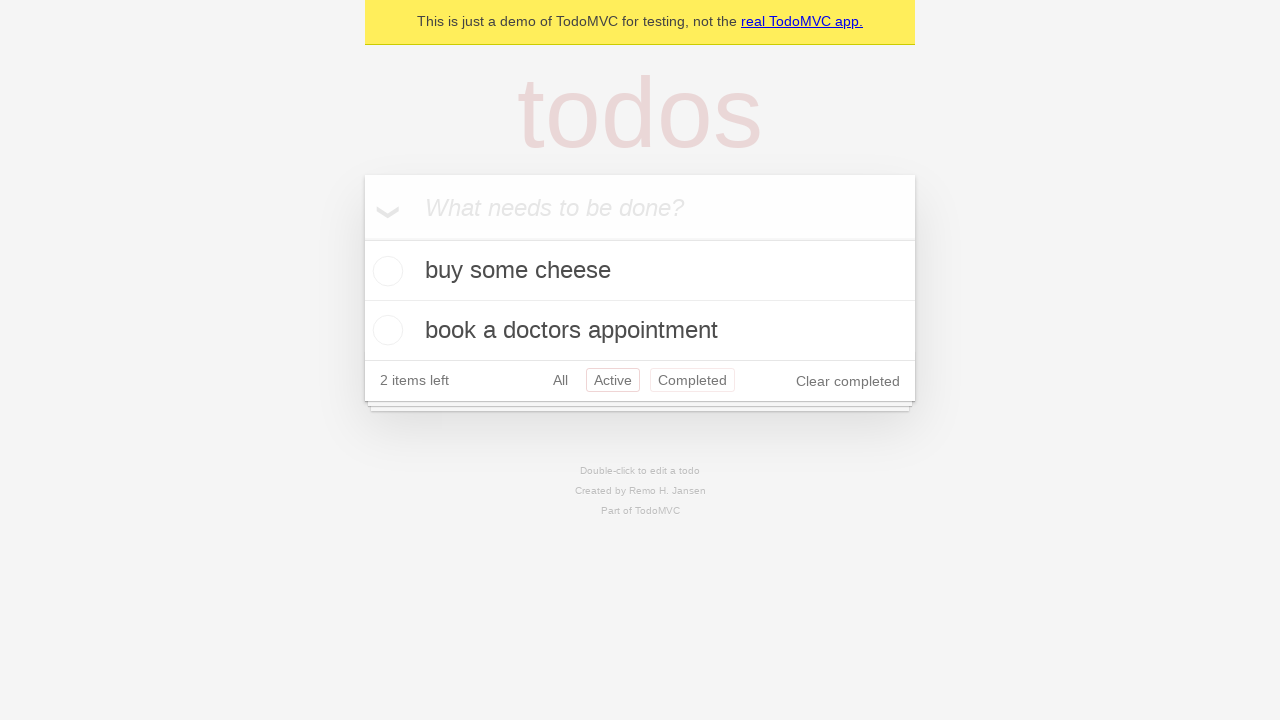

Navigated back a second time using browser back button
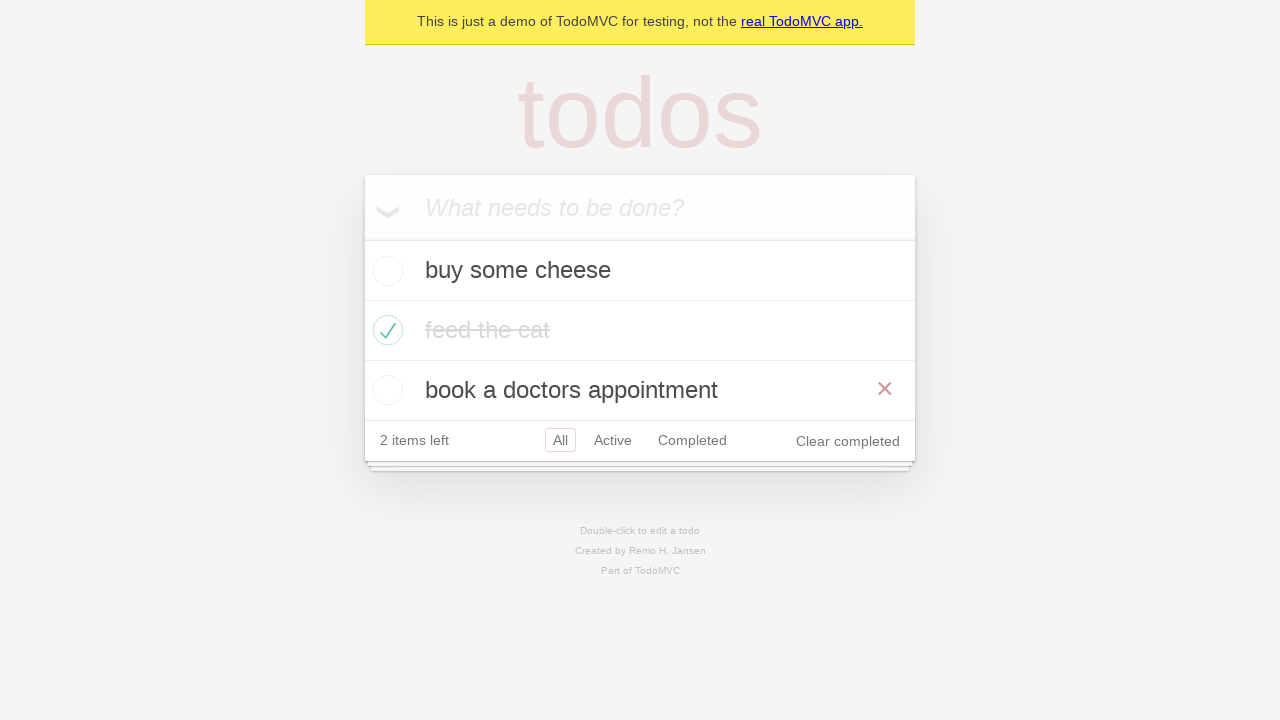

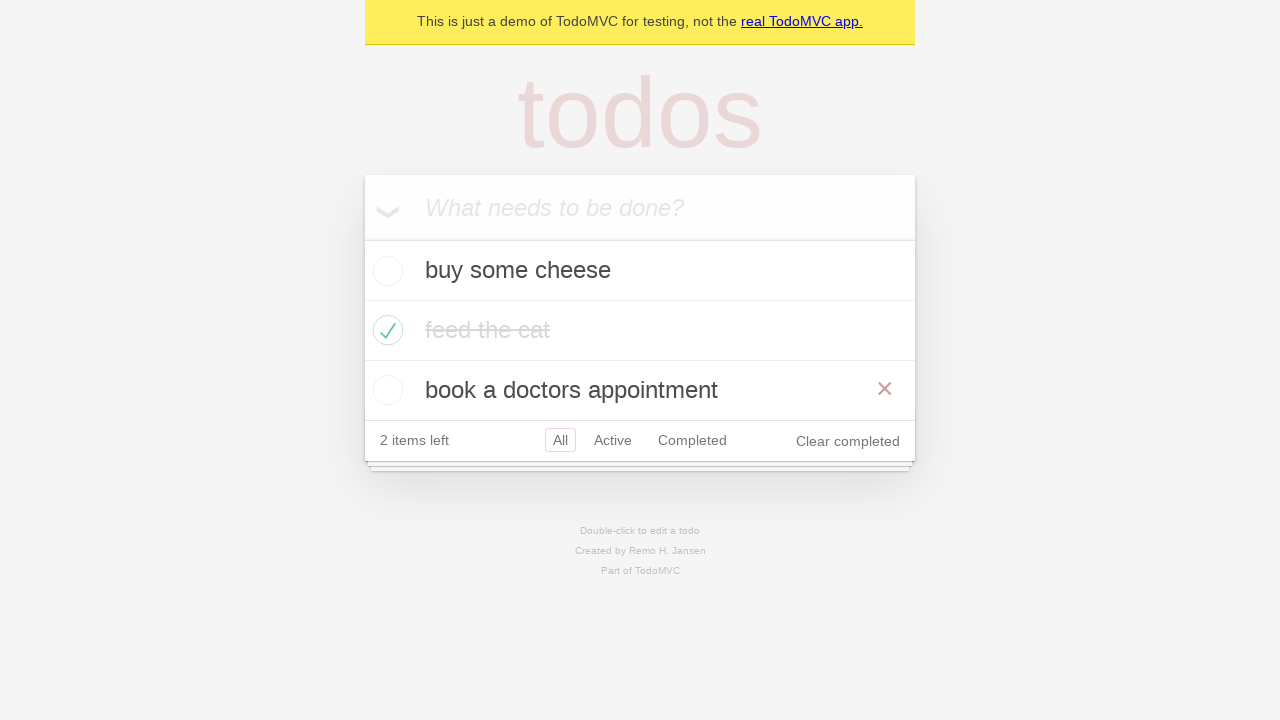